Tests alert handling functionality by triggering different types of alerts (simple alert and confirm dialog) and interacting with them

Starting URL: https://rahulshettyacademy.com/AutomationPractice/

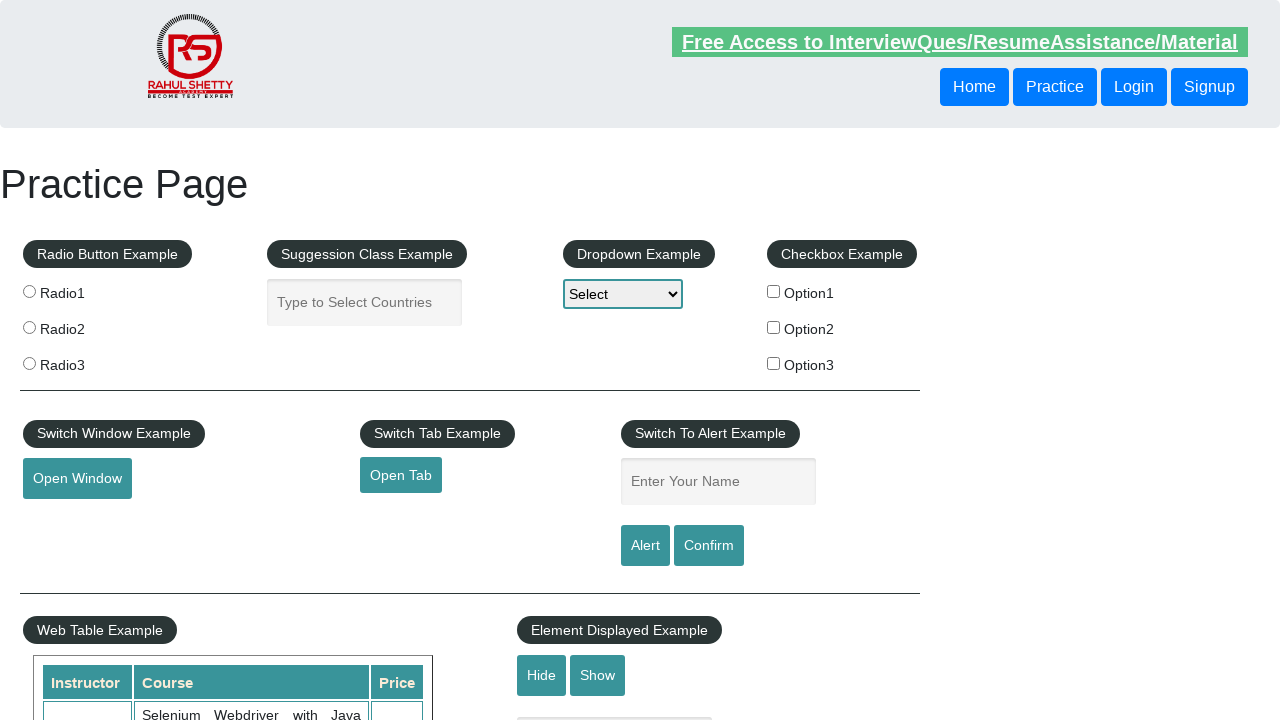

Filled name field with 'Rahul' on #name
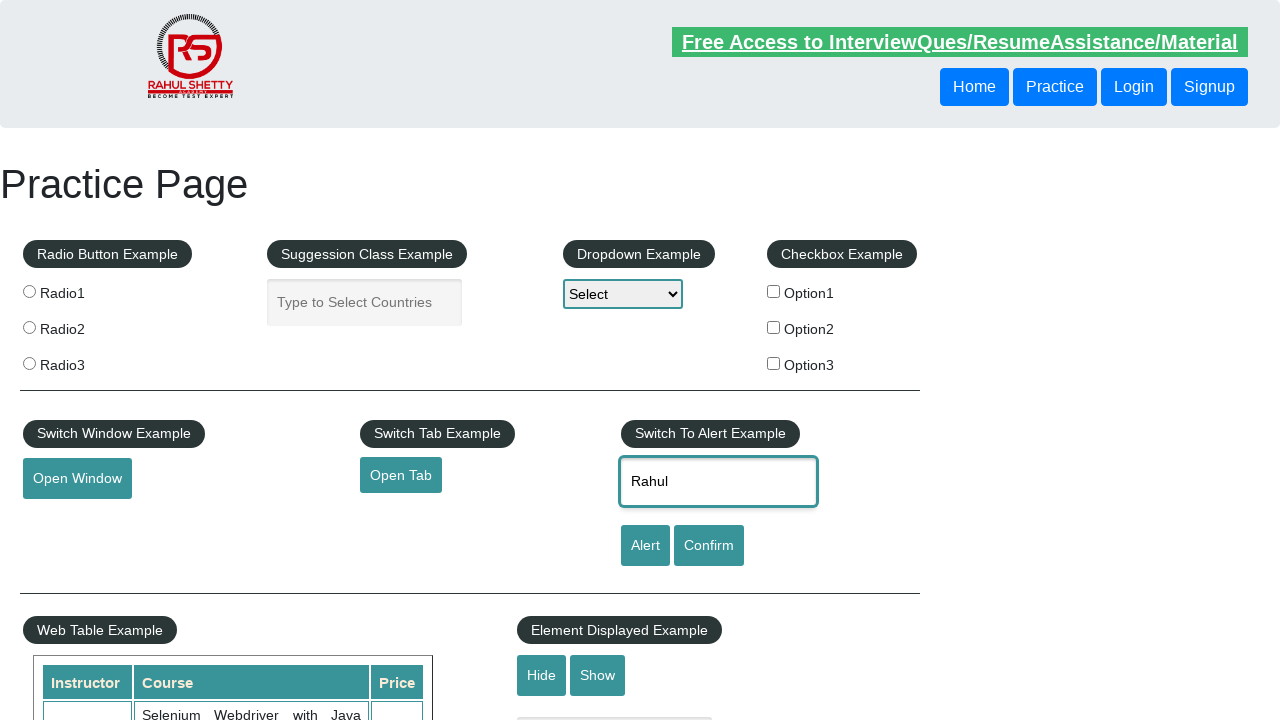

Set up dialog handler to accept alerts
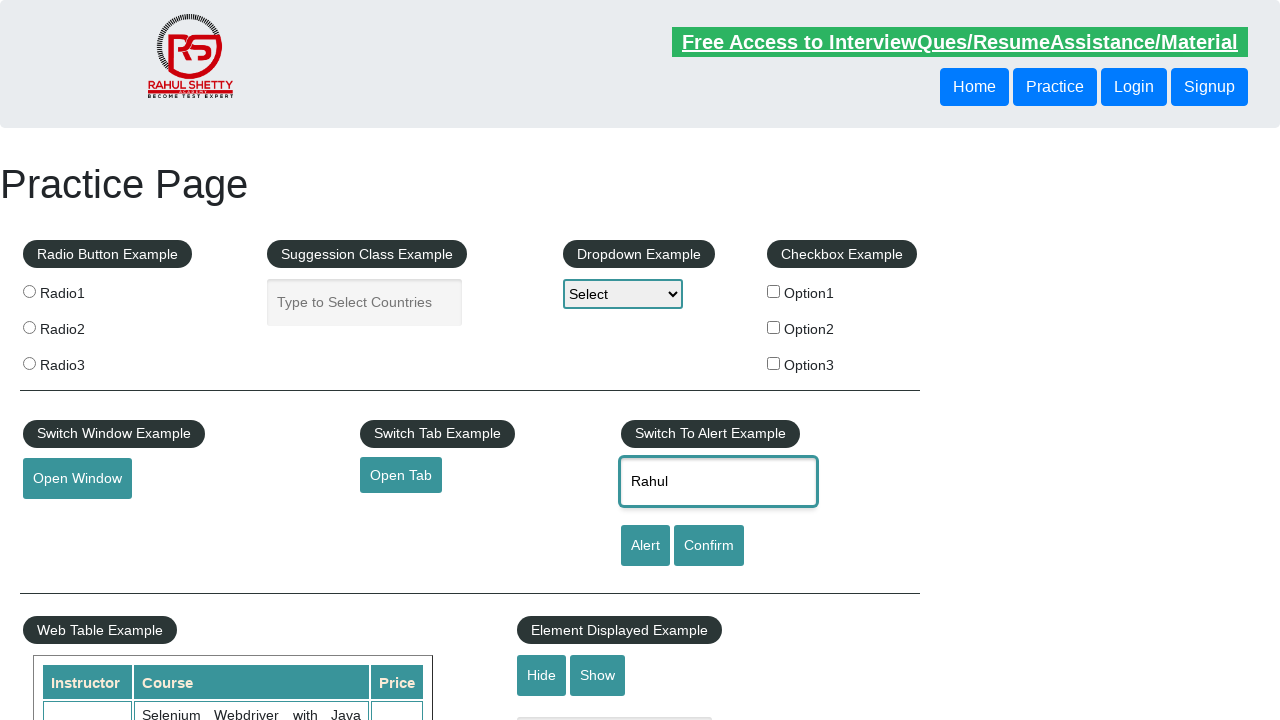

Clicked alert button and accepted the simple alert at (645, 546) on [id='alertbtn']
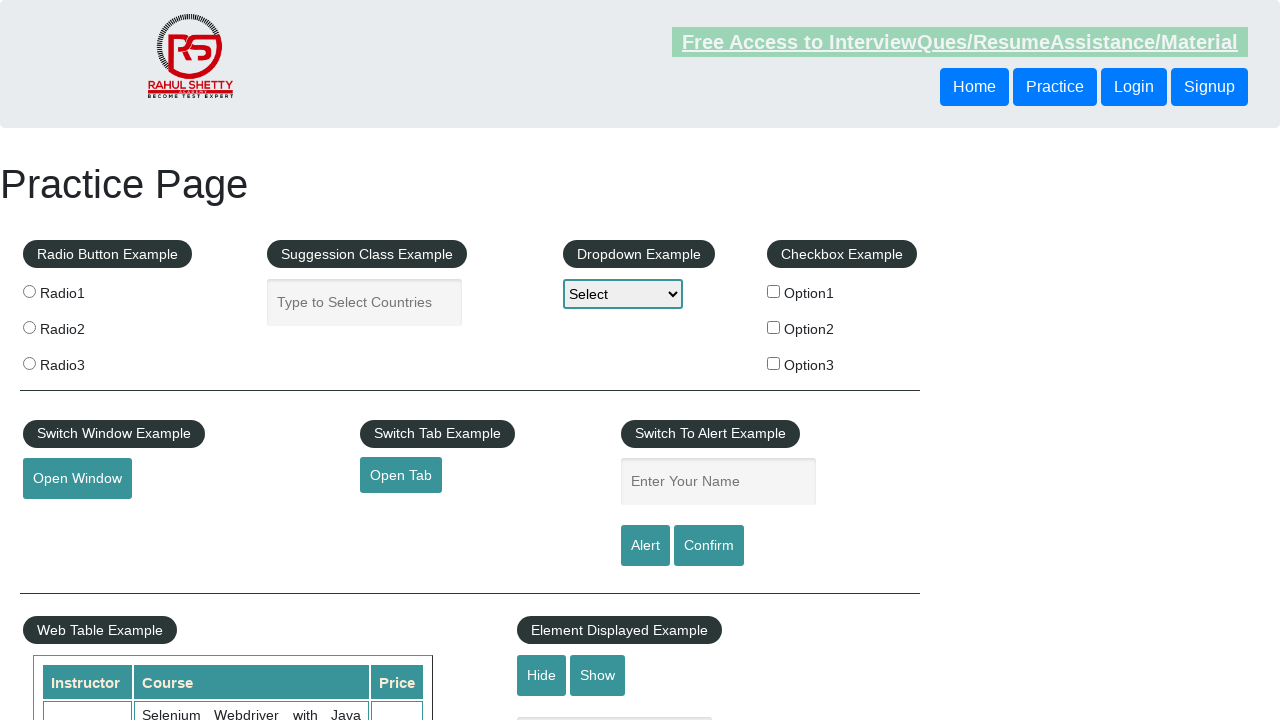

Set up dialog handler to dismiss confirm dialogs
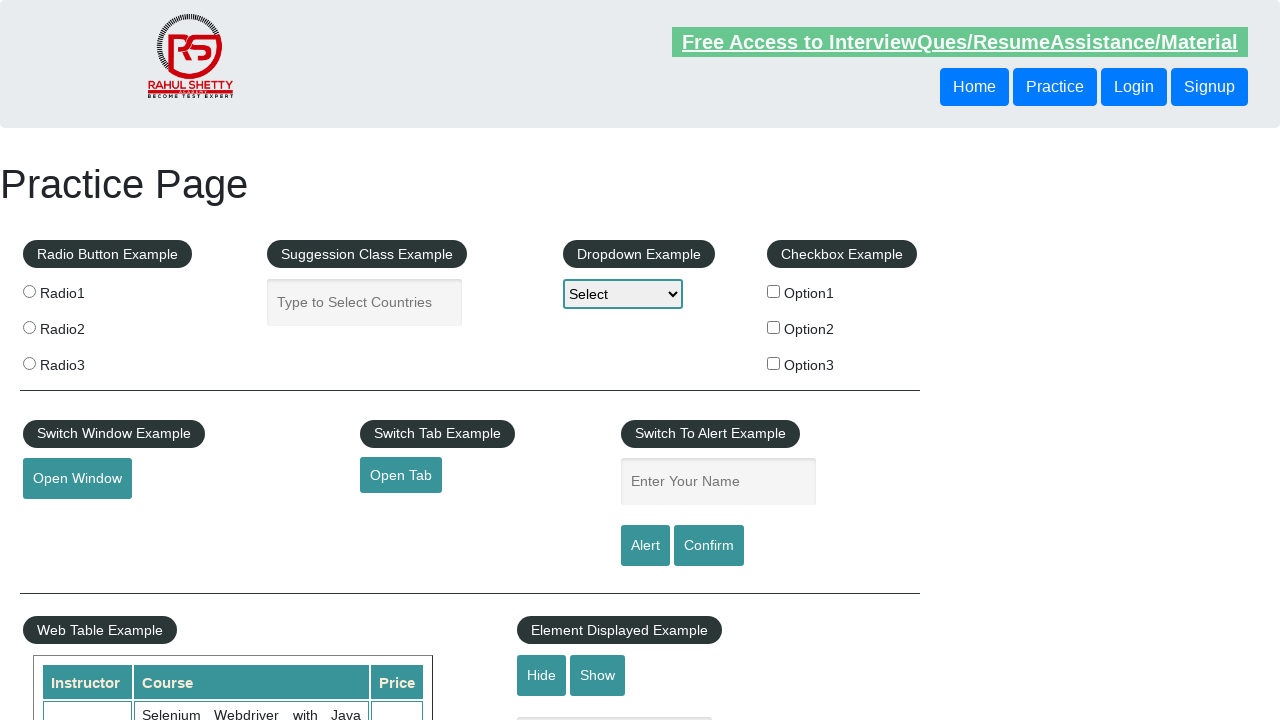

Clicked confirm button and dismissed the confirm dialog at (709, 546) on #confirmbtn
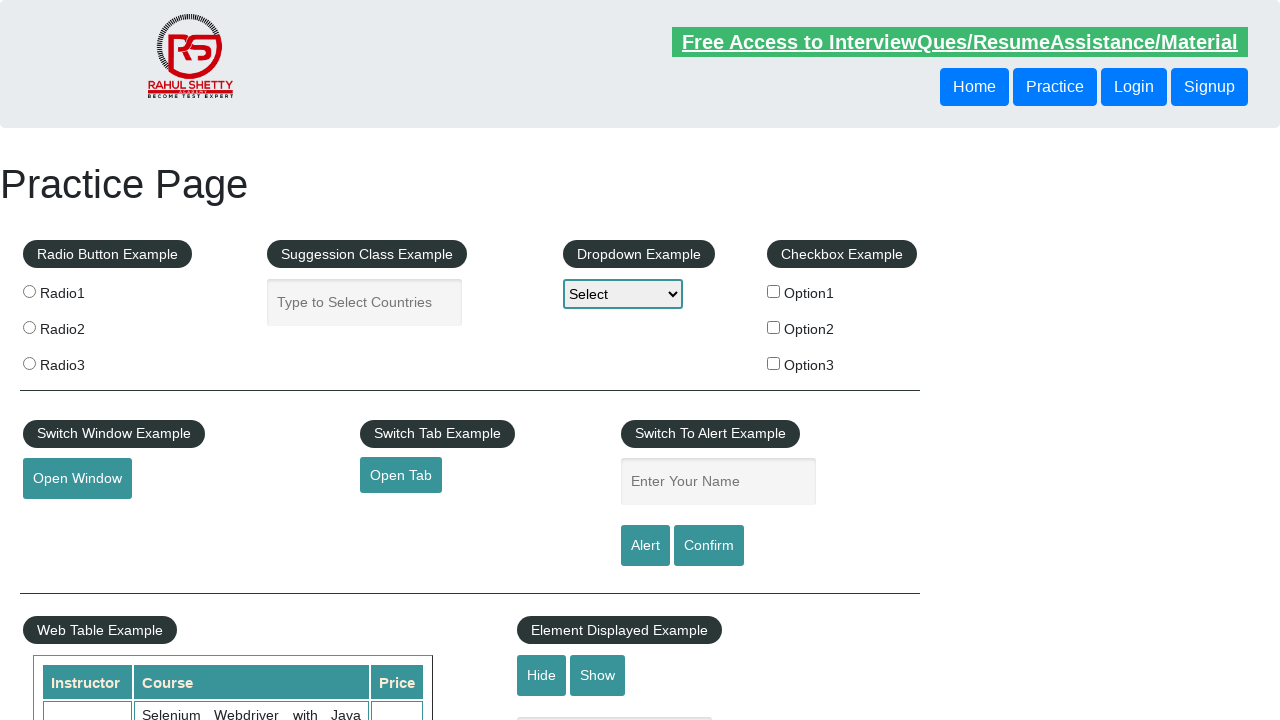

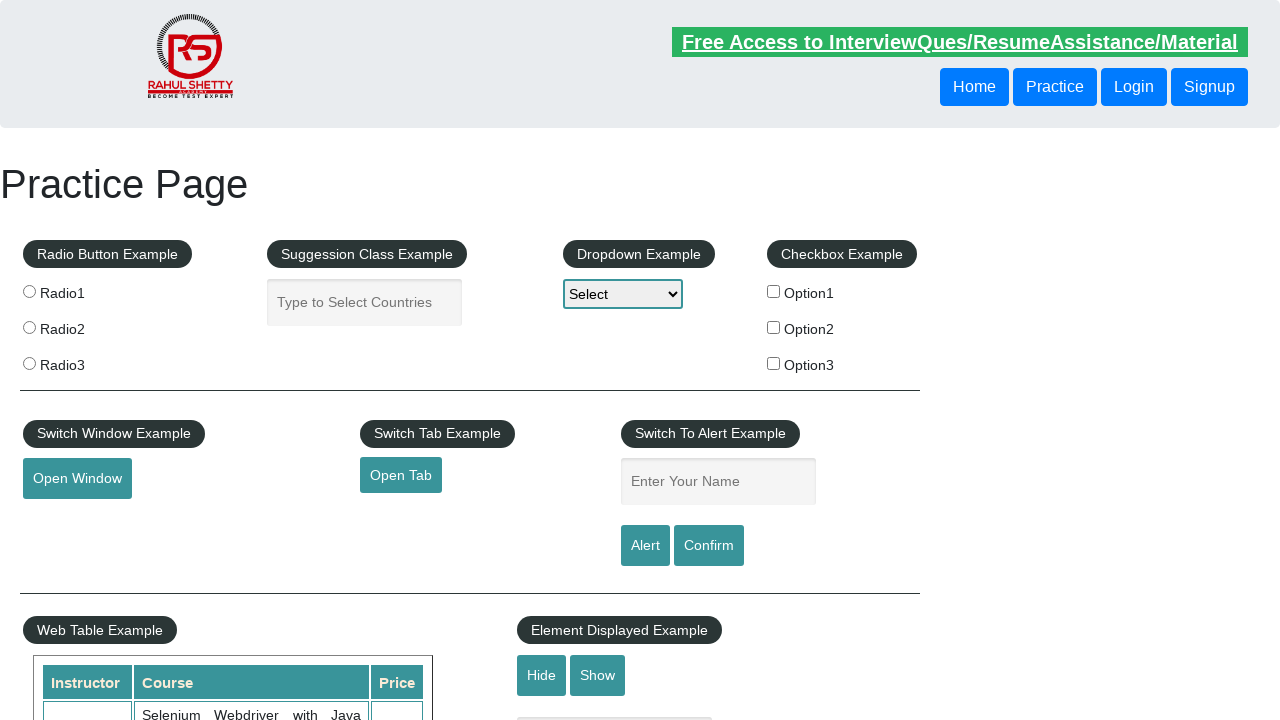